Tests mouse hover functionality by scrolling to and hovering over a button element

Starting URL: https://rahulshettyacademy.com/AutomationPractice/

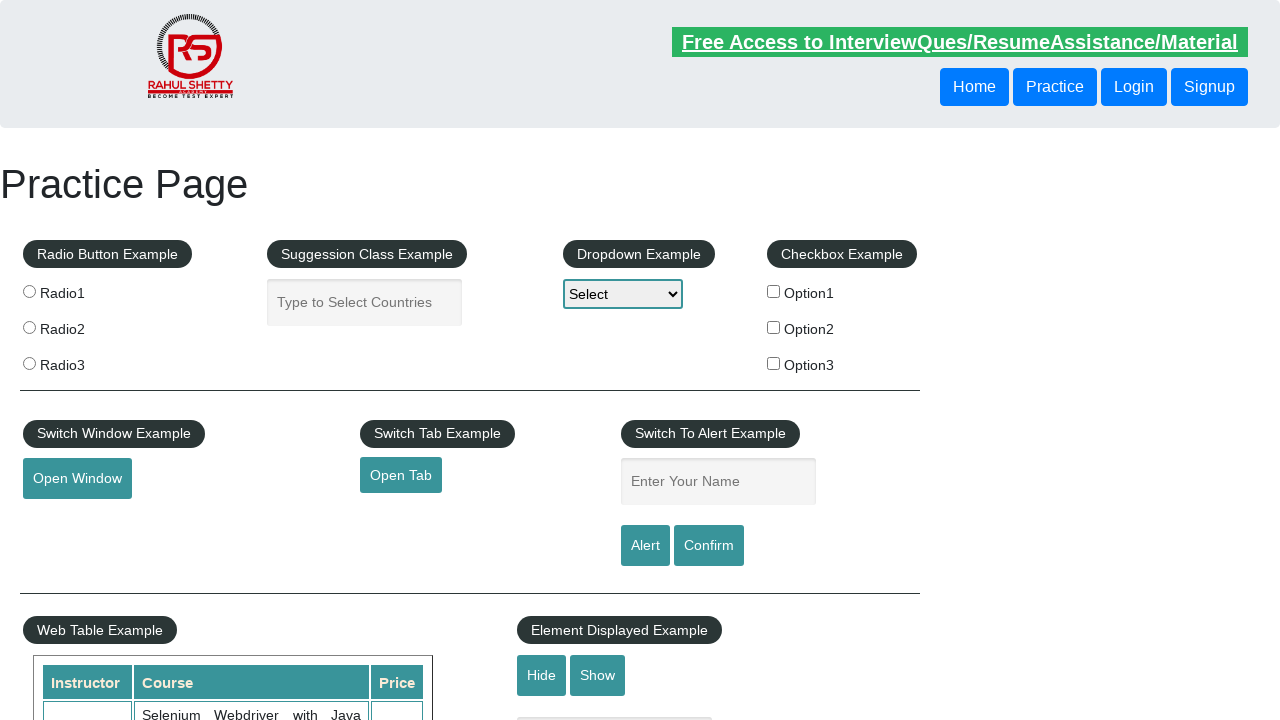

Scrolled to mouse hover button element
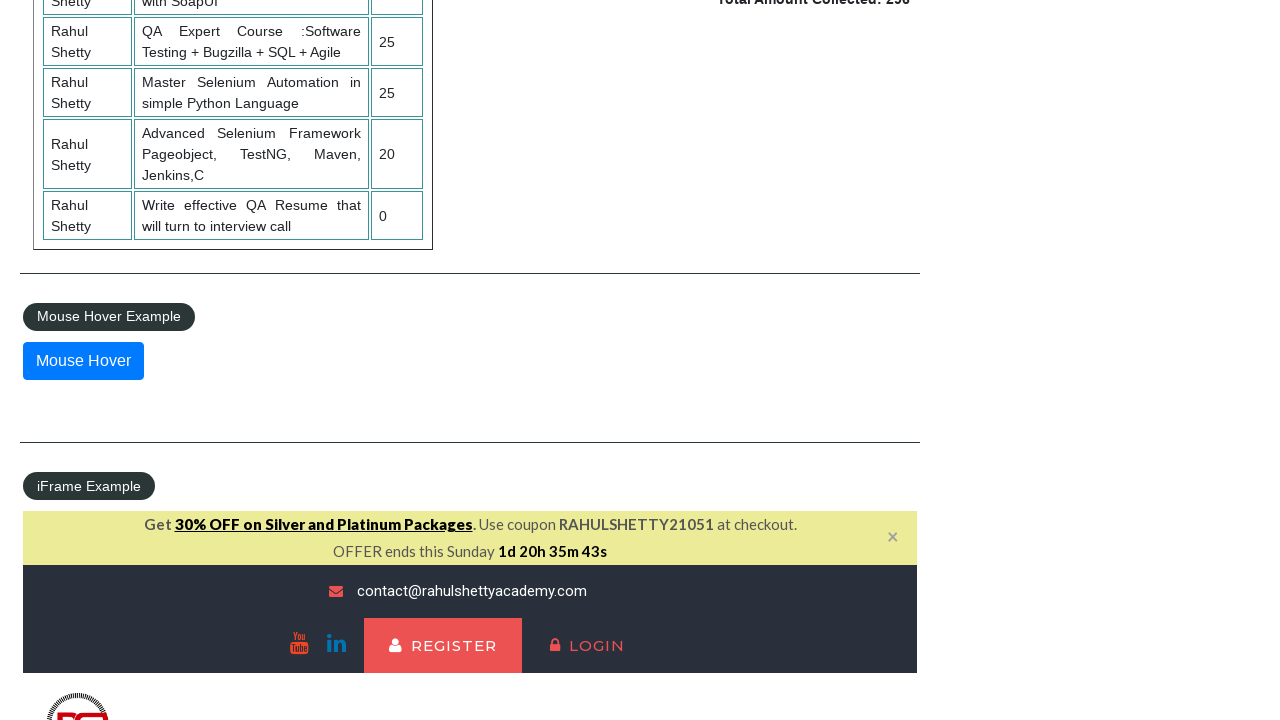

Hovered over the mouse hover button to reveal menu at (83, 361) on #mousehover
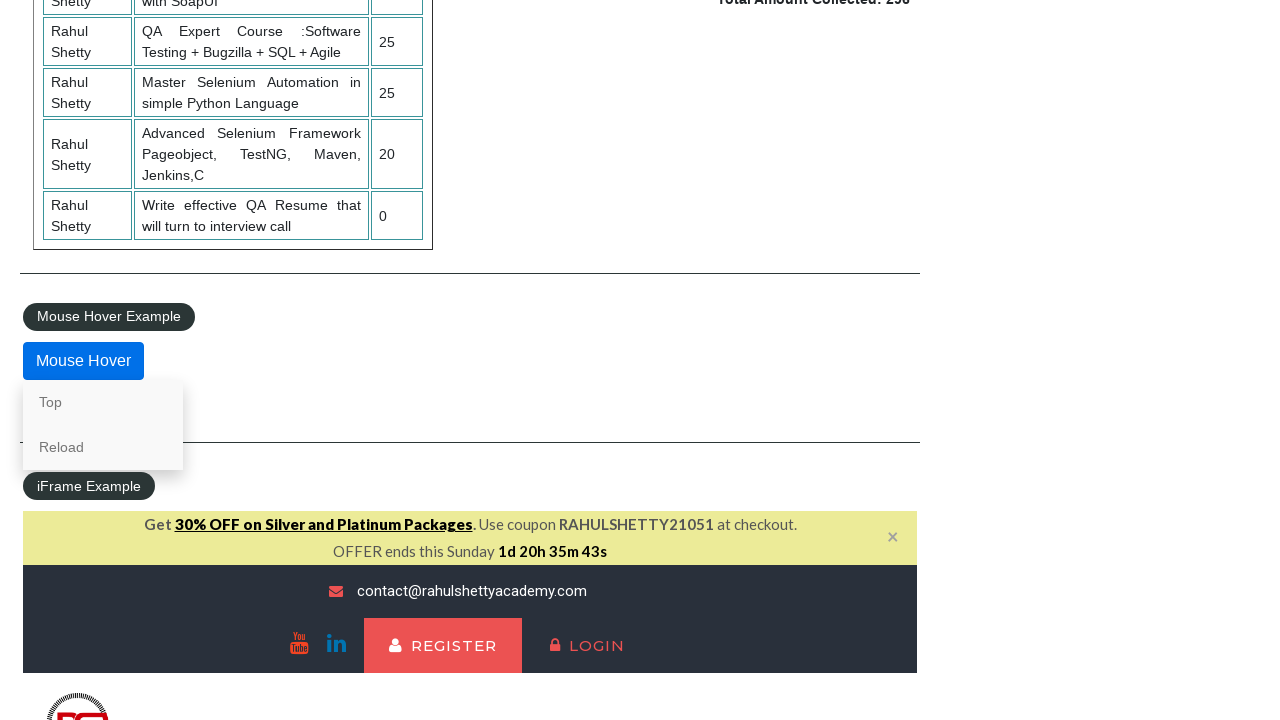

Hover menu appeared with links
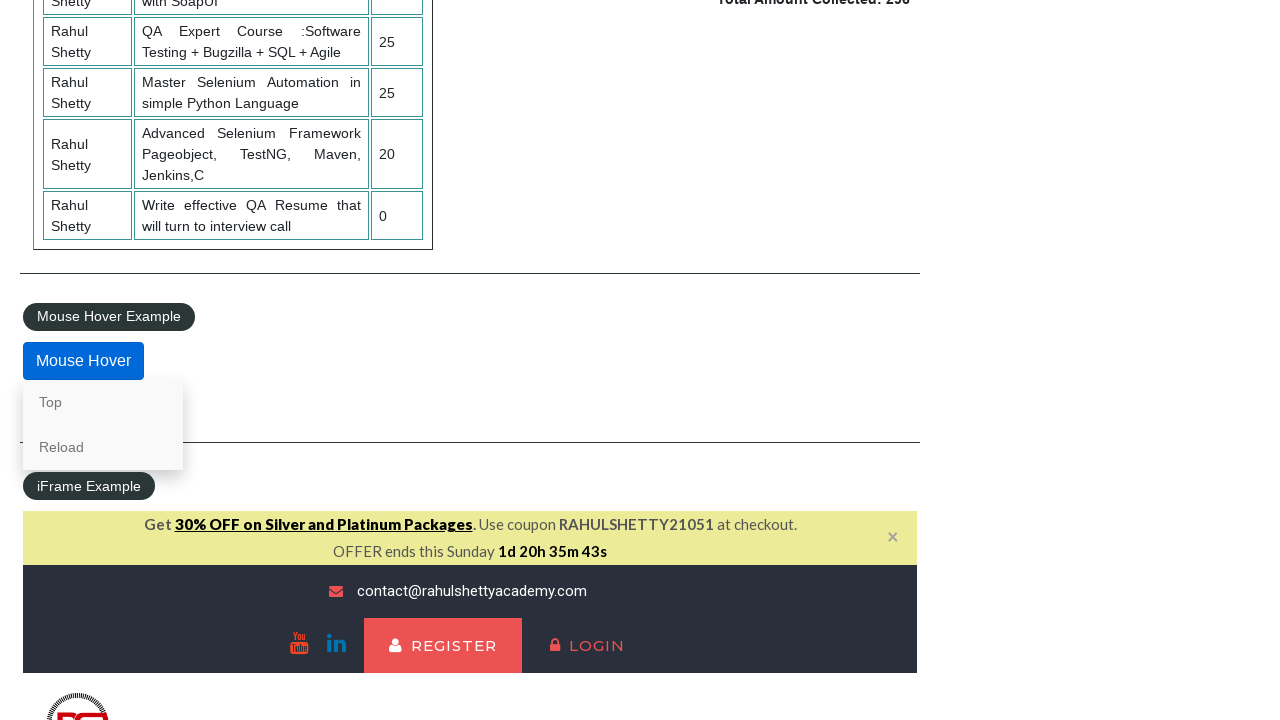

Clicked first link in hover menu at (103, 402) on div.mouse-hover-content a:first-child
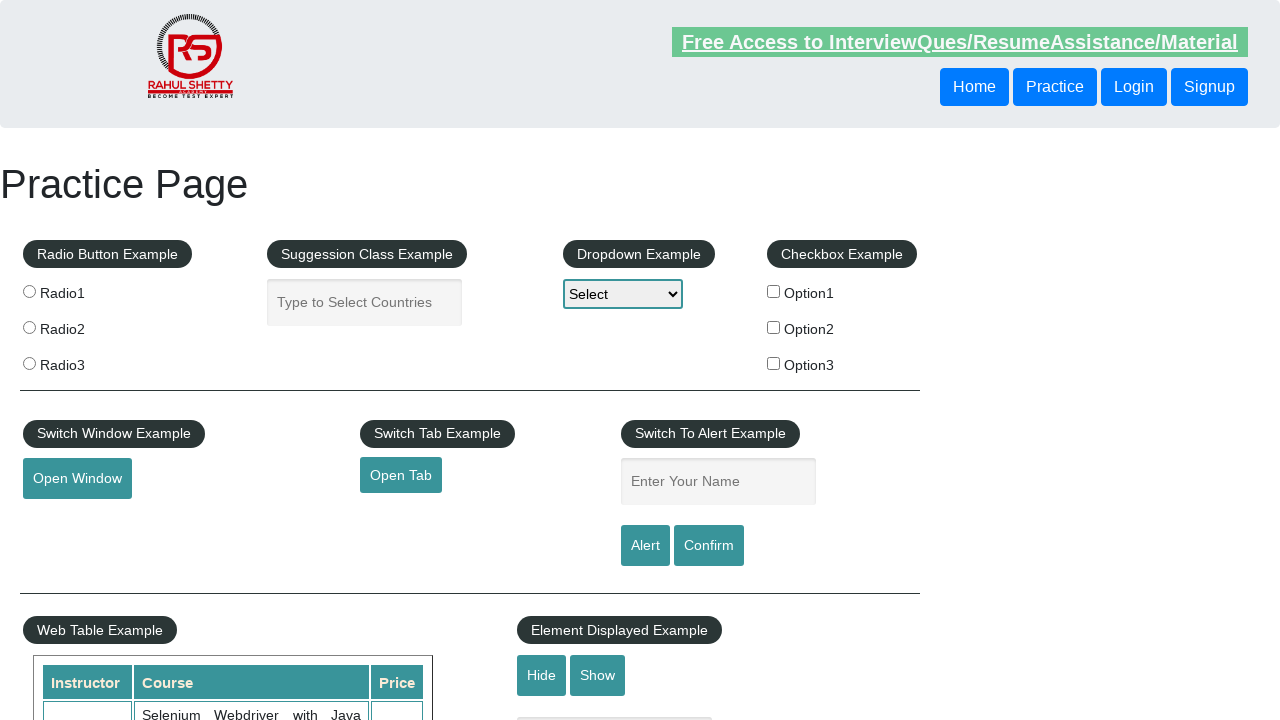

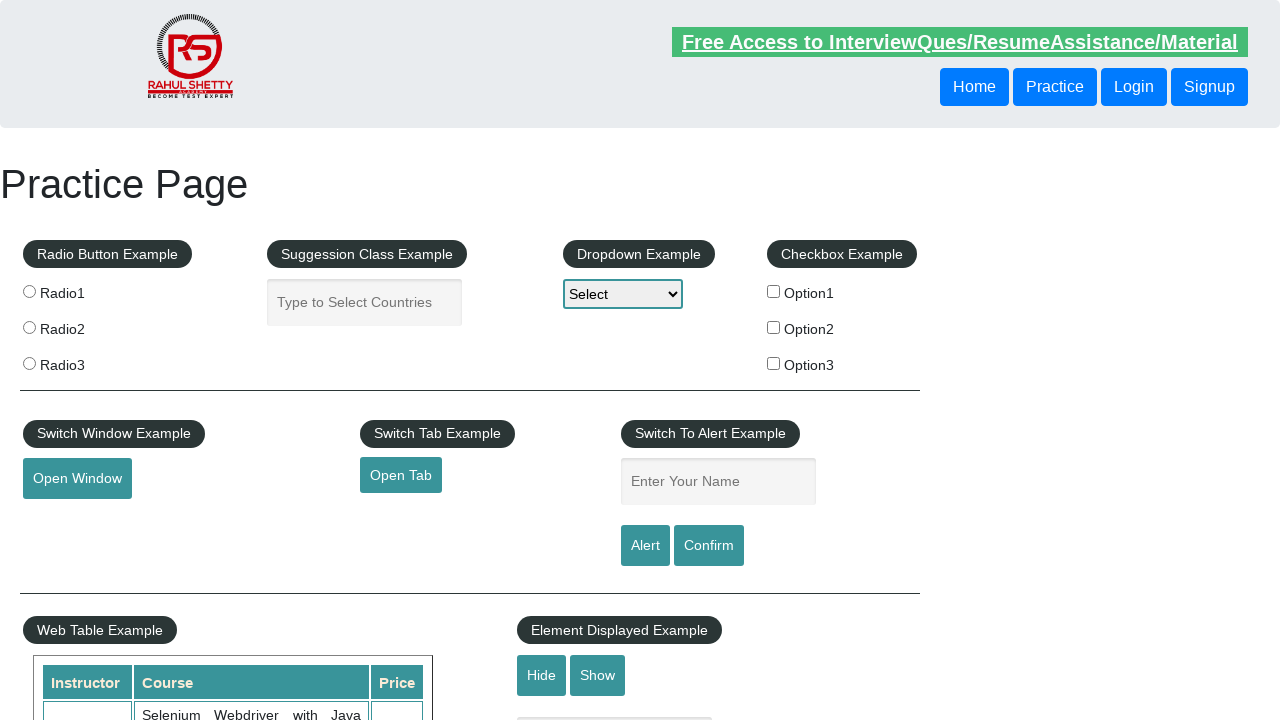